Tests editing a todo item by double-clicking, filling new text, and pressing Enter

Starting URL: https://demo.playwright.dev/todomvc

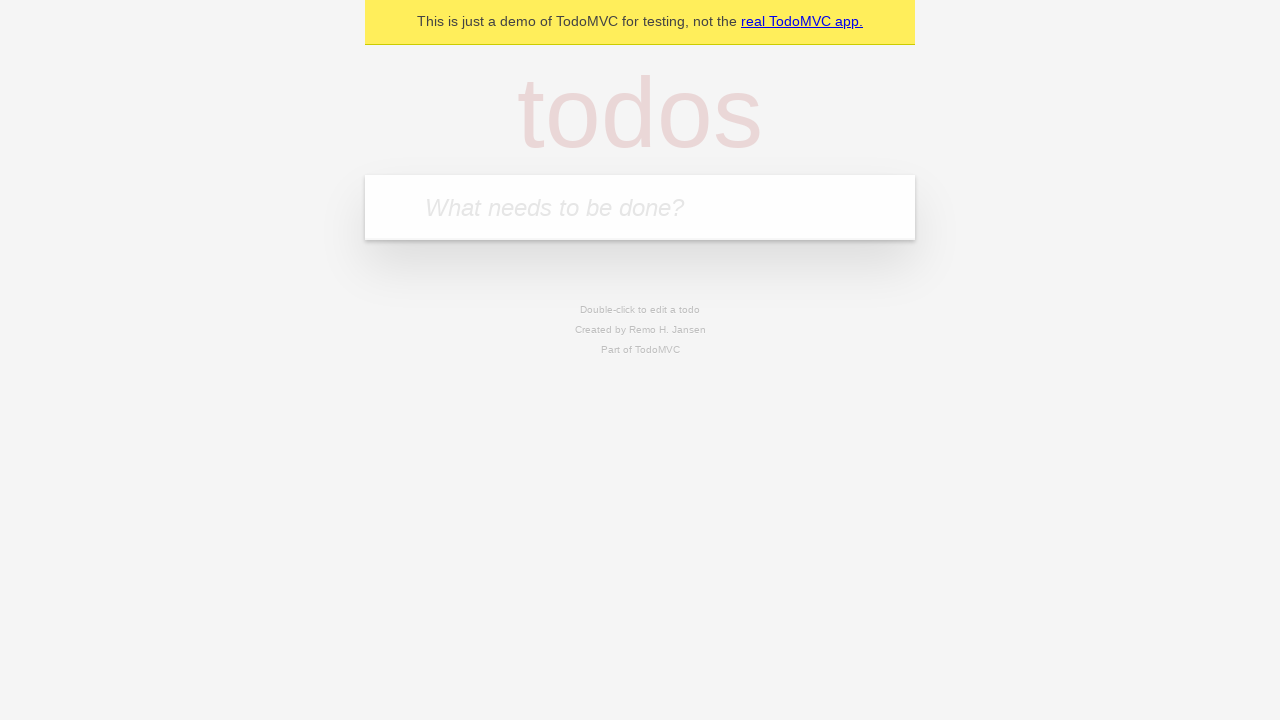

Filled new todo input with 'buy some cheese' on .new-todo
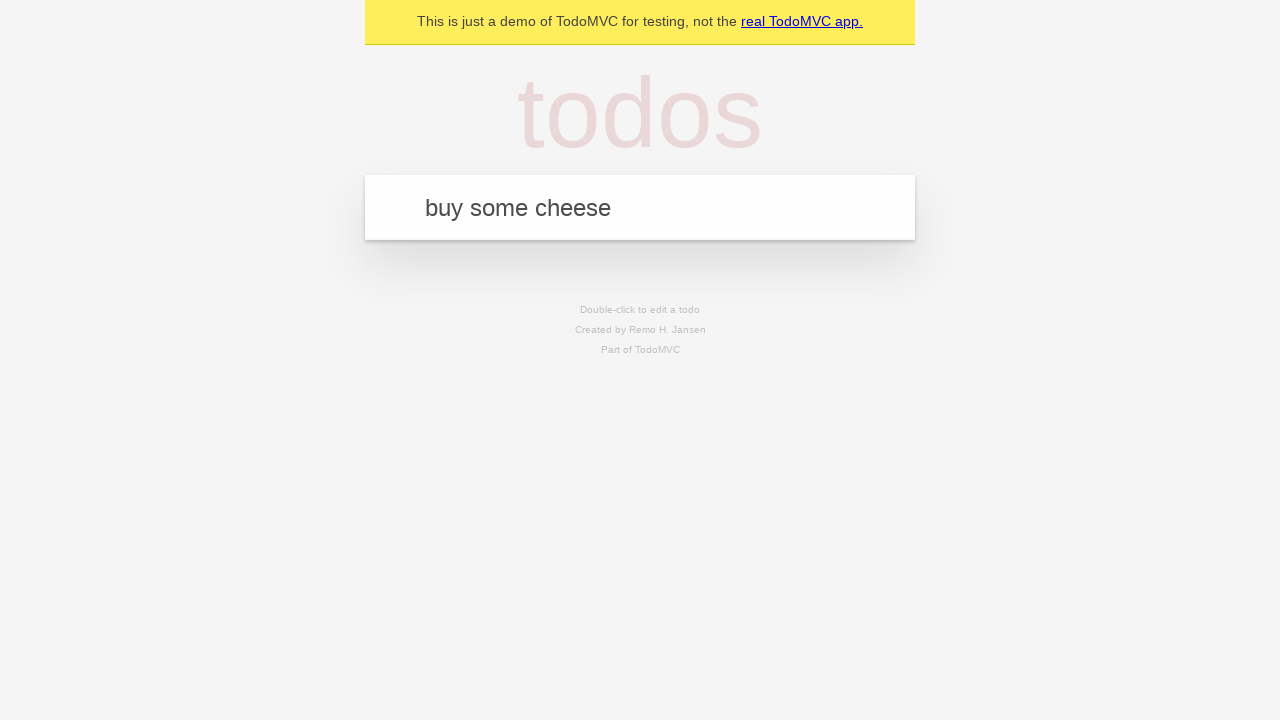

Pressed Enter to create first todo on .new-todo
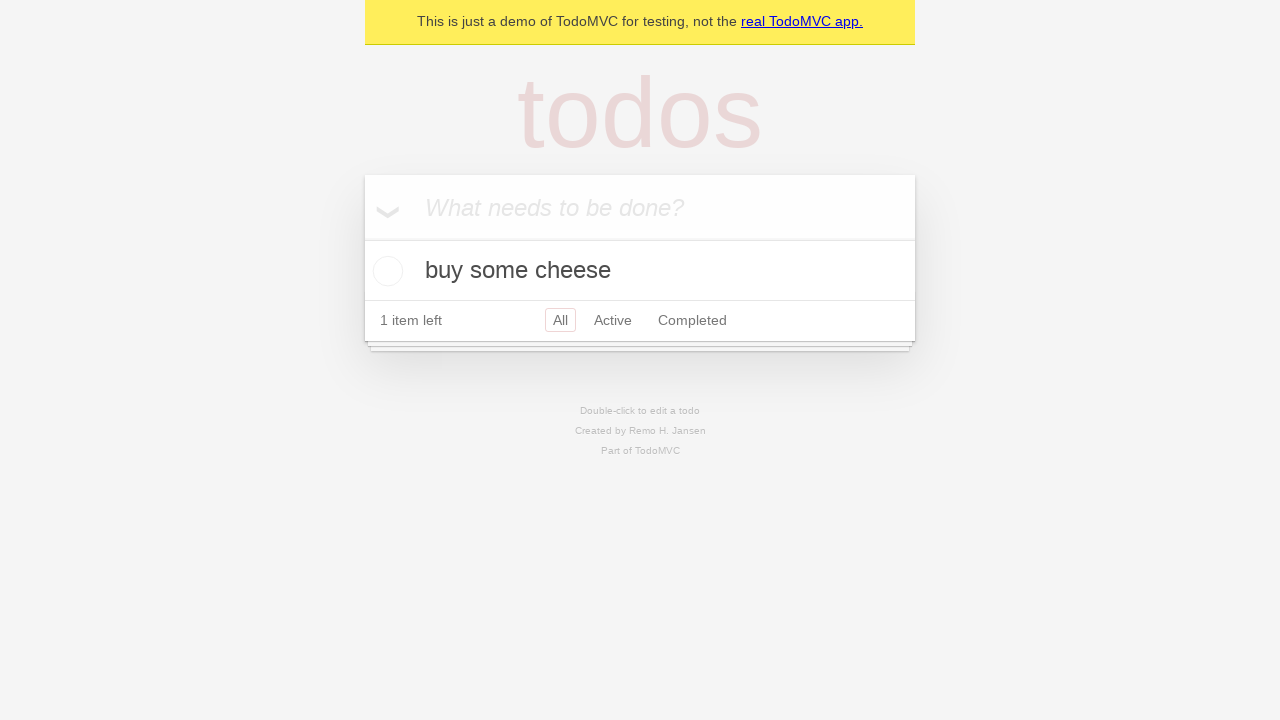

Filled new todo input with 'feed the cat' on .new-todo
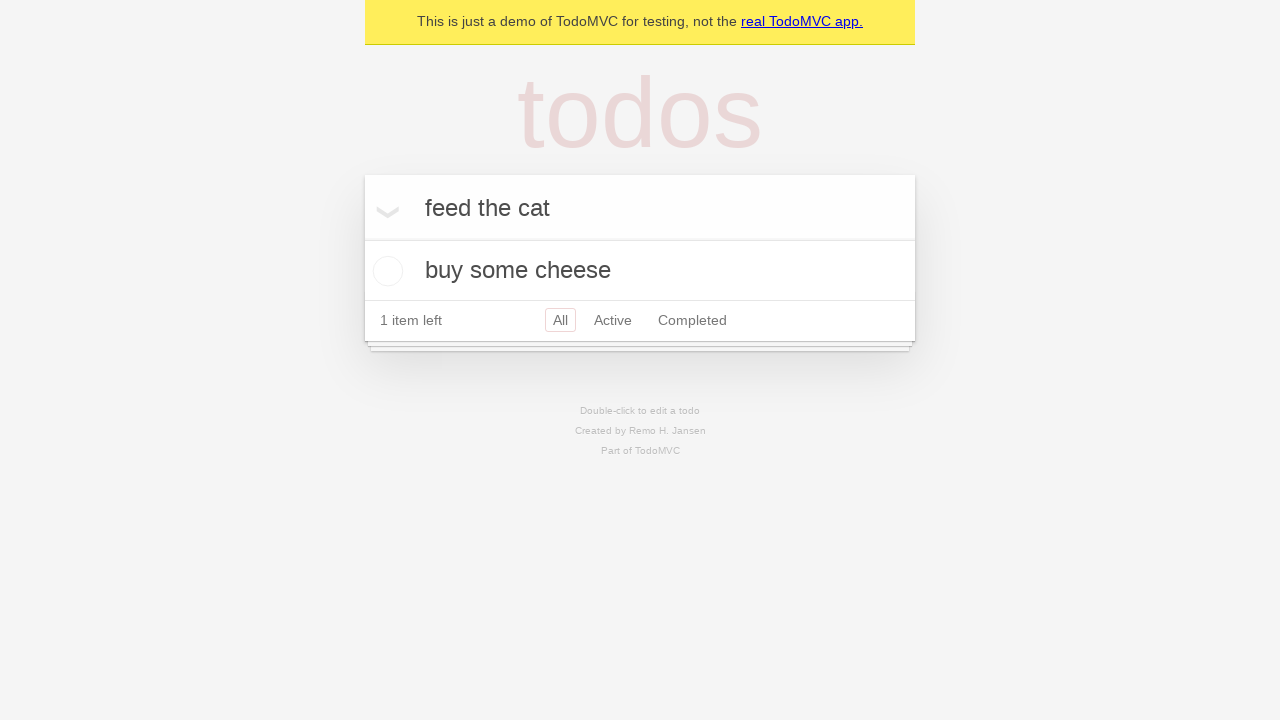

Pressed Enter to create second todo on .new-todo
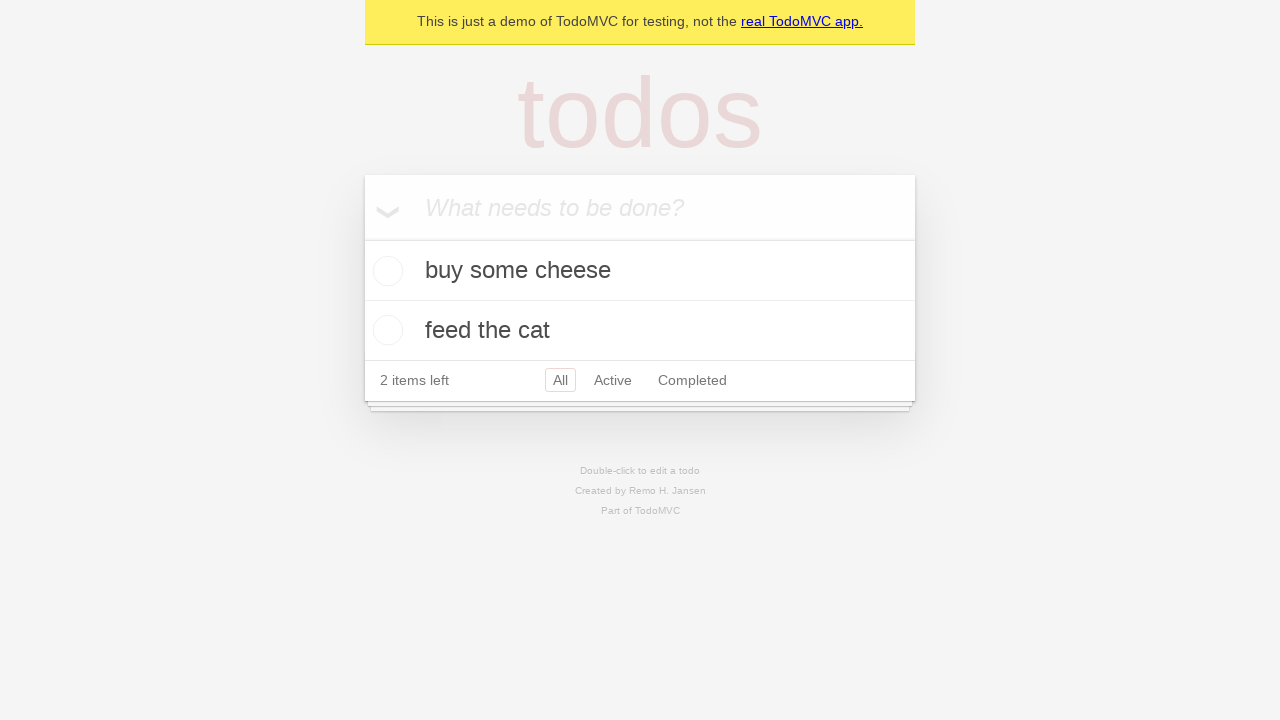

Filled new todo input with 'book a doctors appointment' on .new-todo
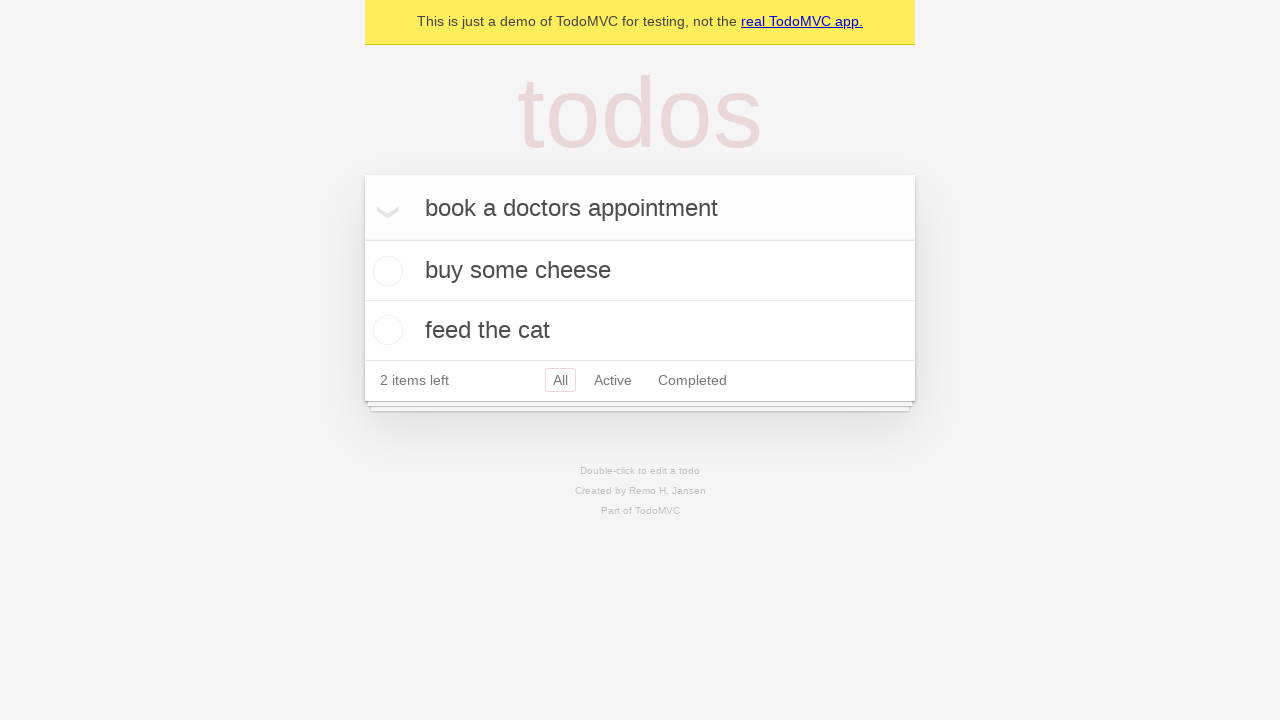

Pressed Enter to create third todo on .new-todo
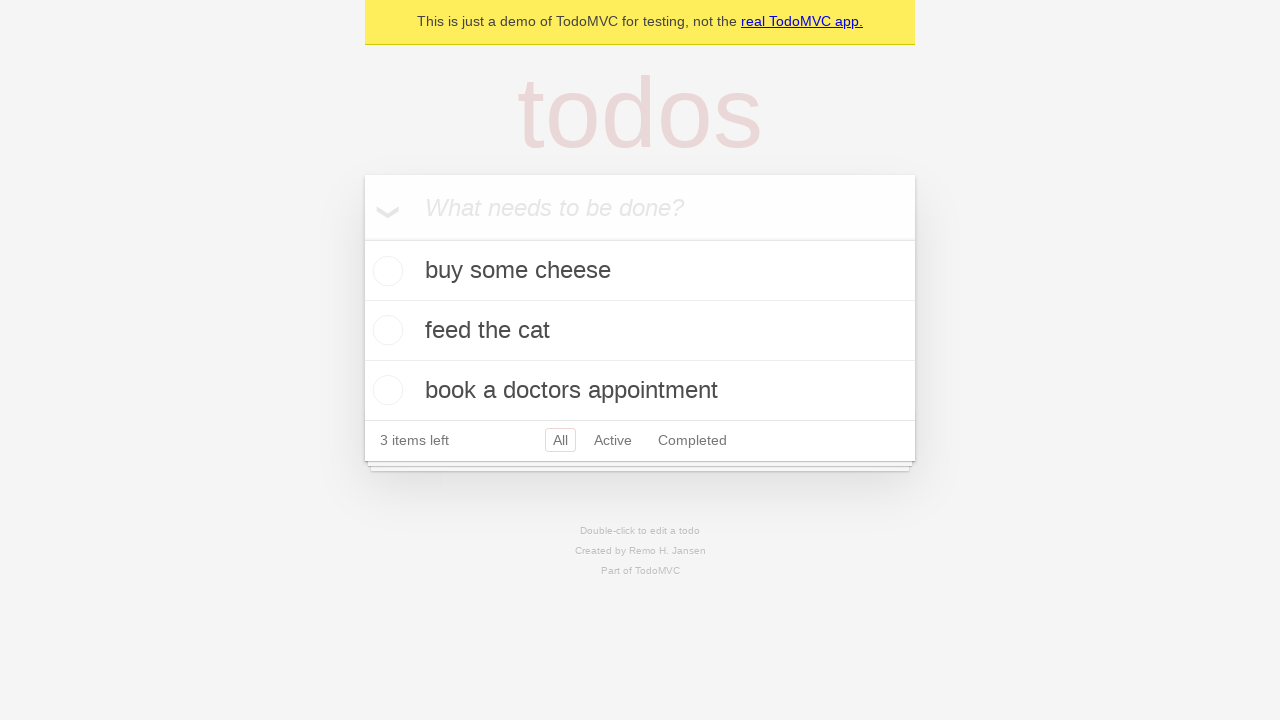

Waited for all three todos to load
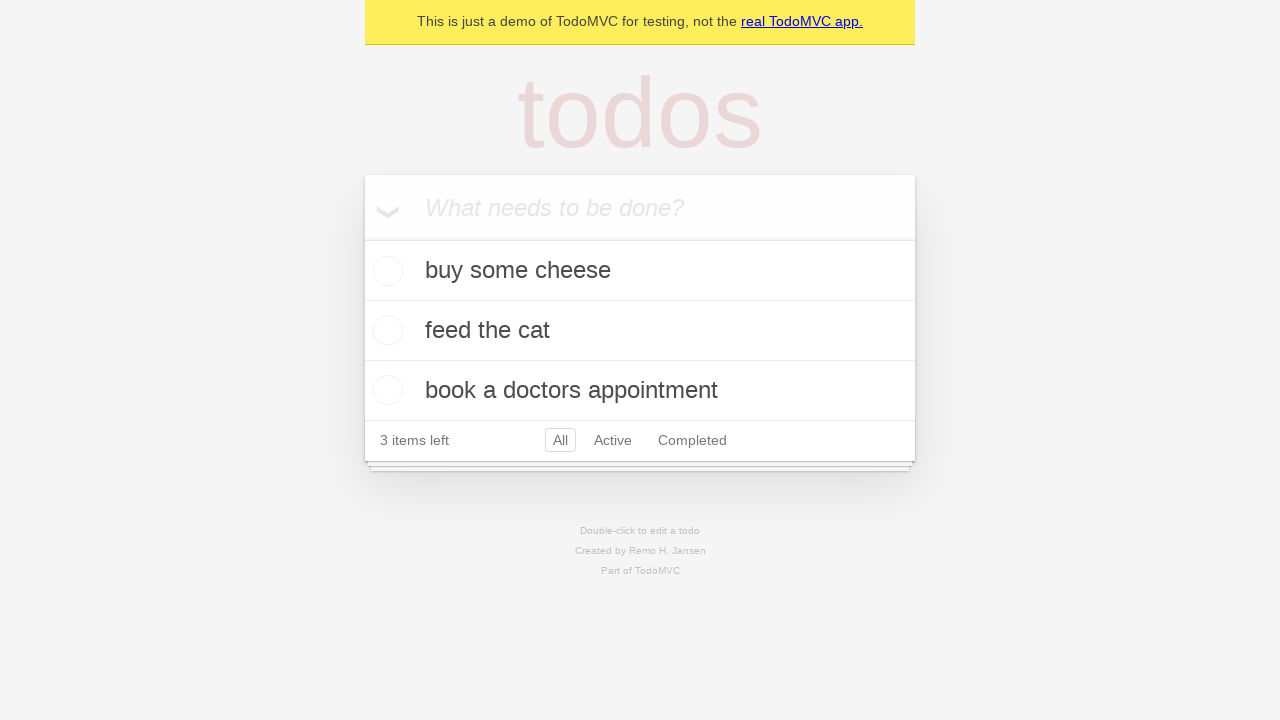

Double-clicked second todo to enter edit mode at (640, 331) on .todo-list li >> nth=1
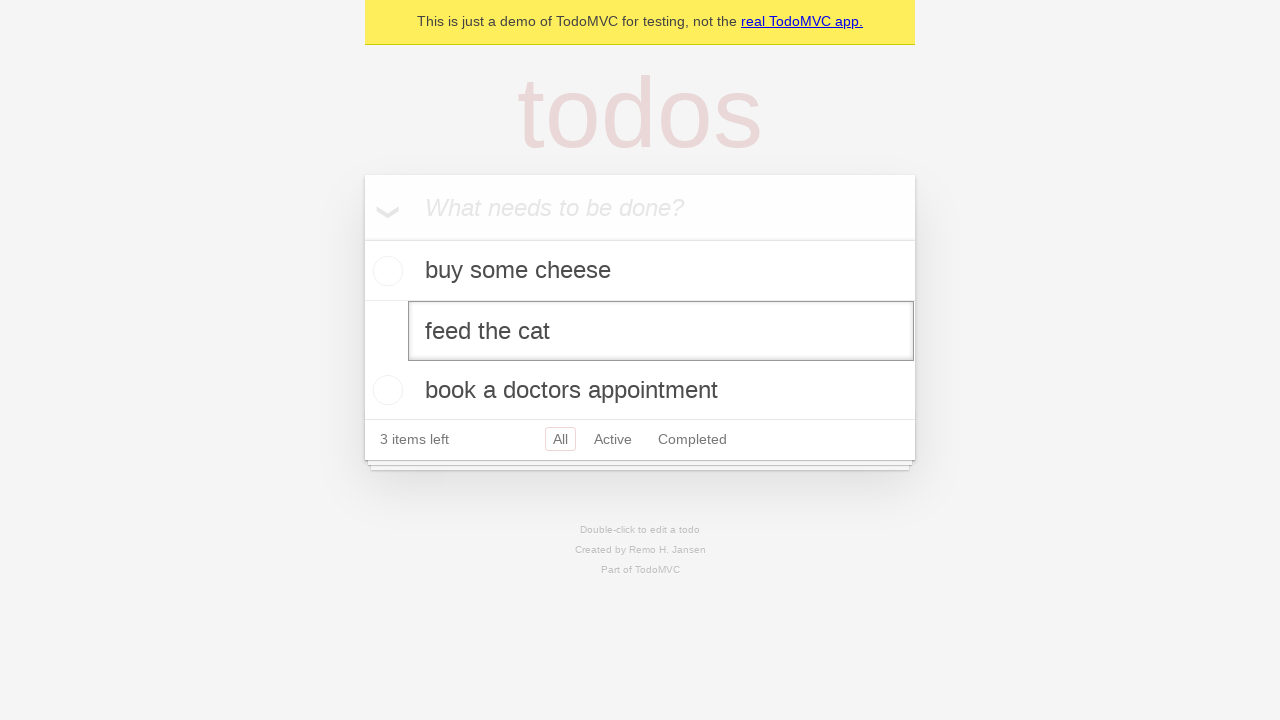

Filled edit field with 'buy some sausages' on .todo-list li >> nth=1 >> .edit
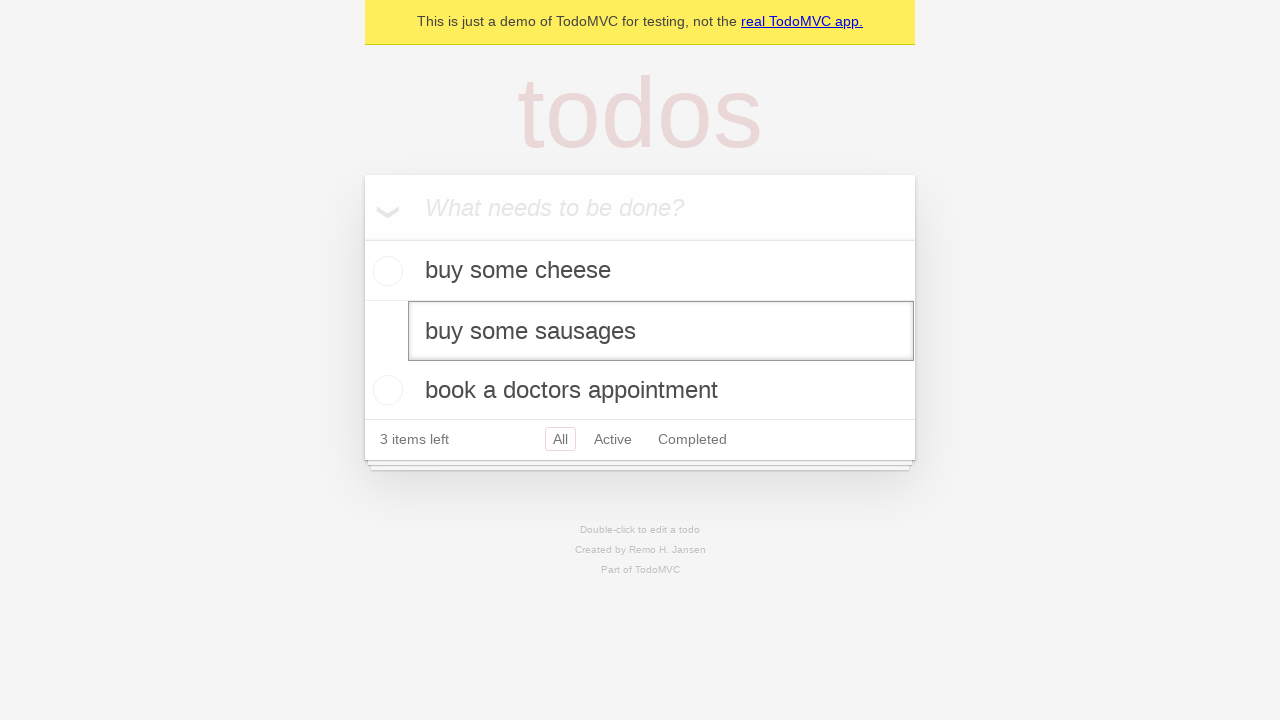

Pressed Enter to save edited todo on .todo-list li >> nth=1 >> .edit
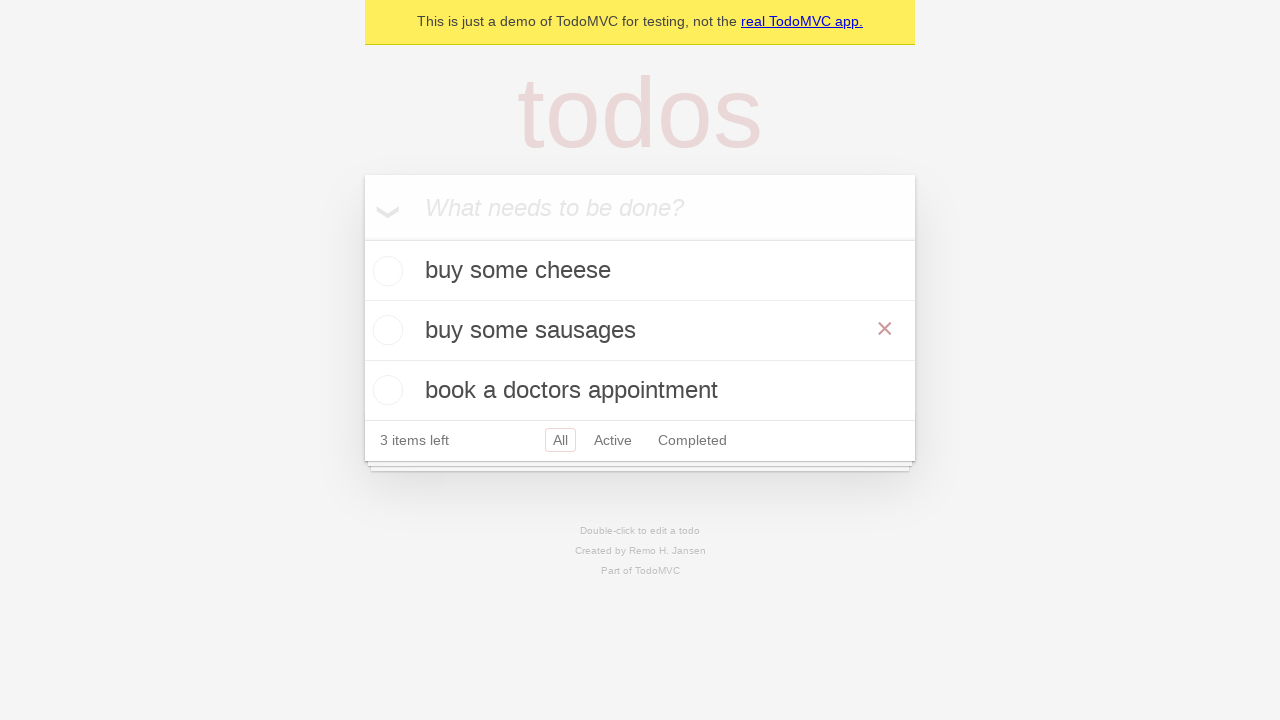

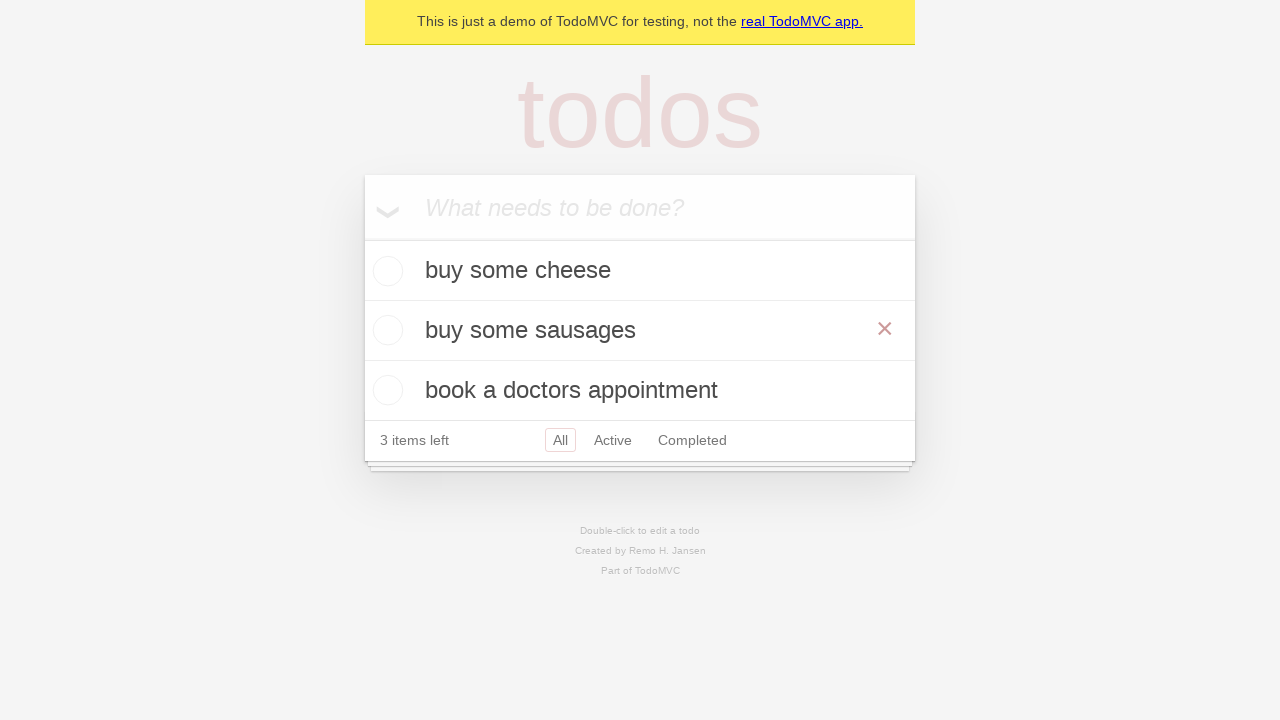